Navigates to the PHP Travels homepage and waits for the page to load completely

Starting URL: https://www.phptravels.net/home

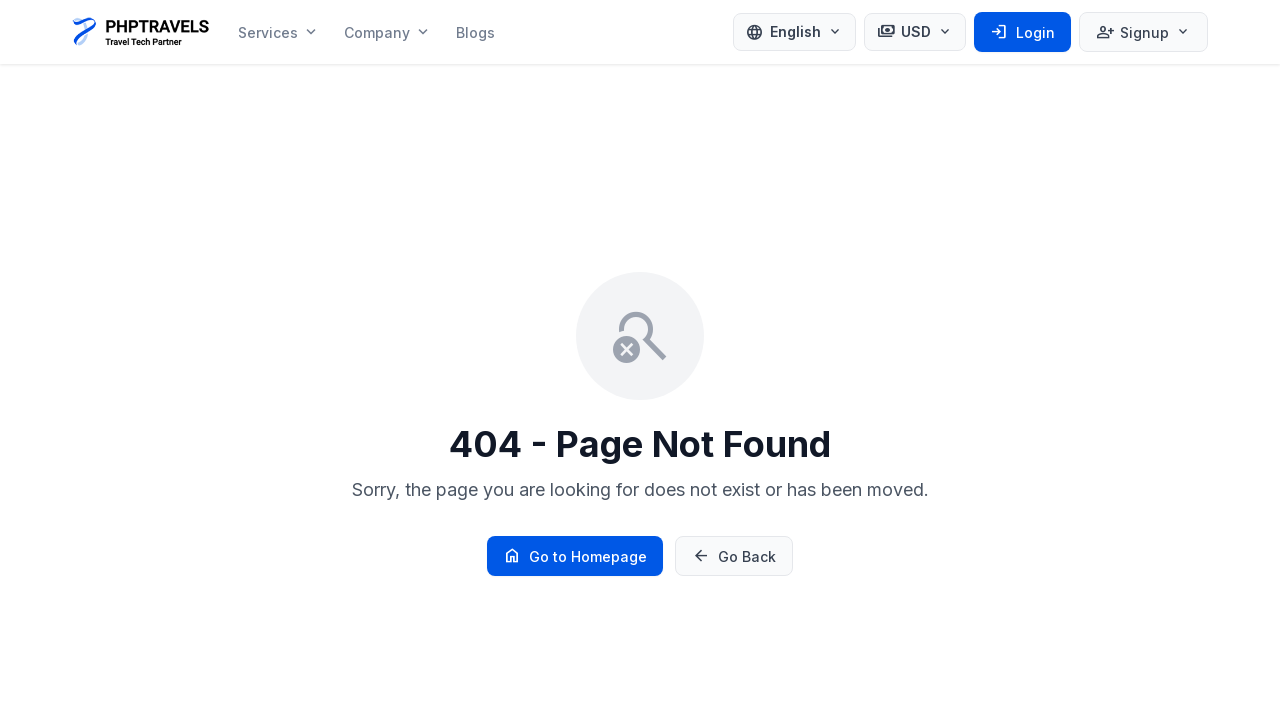

Navigated to PHP Travels homepage
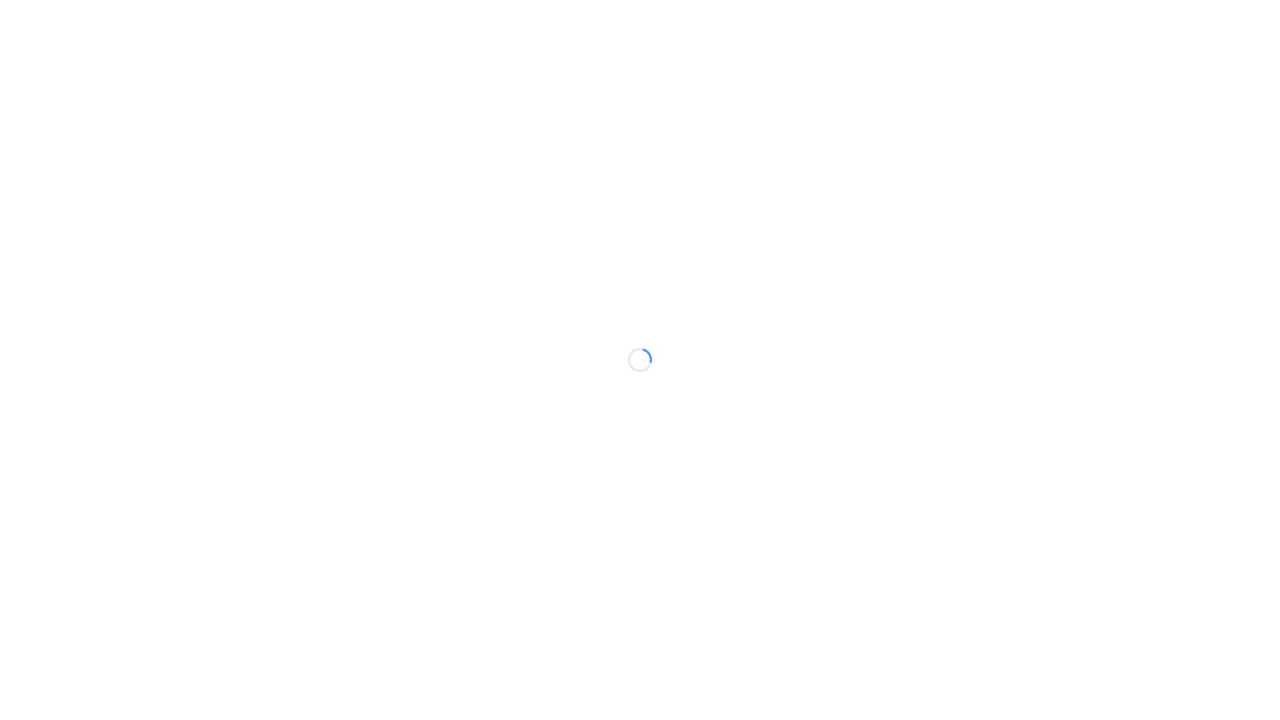

Page reached networkidle state
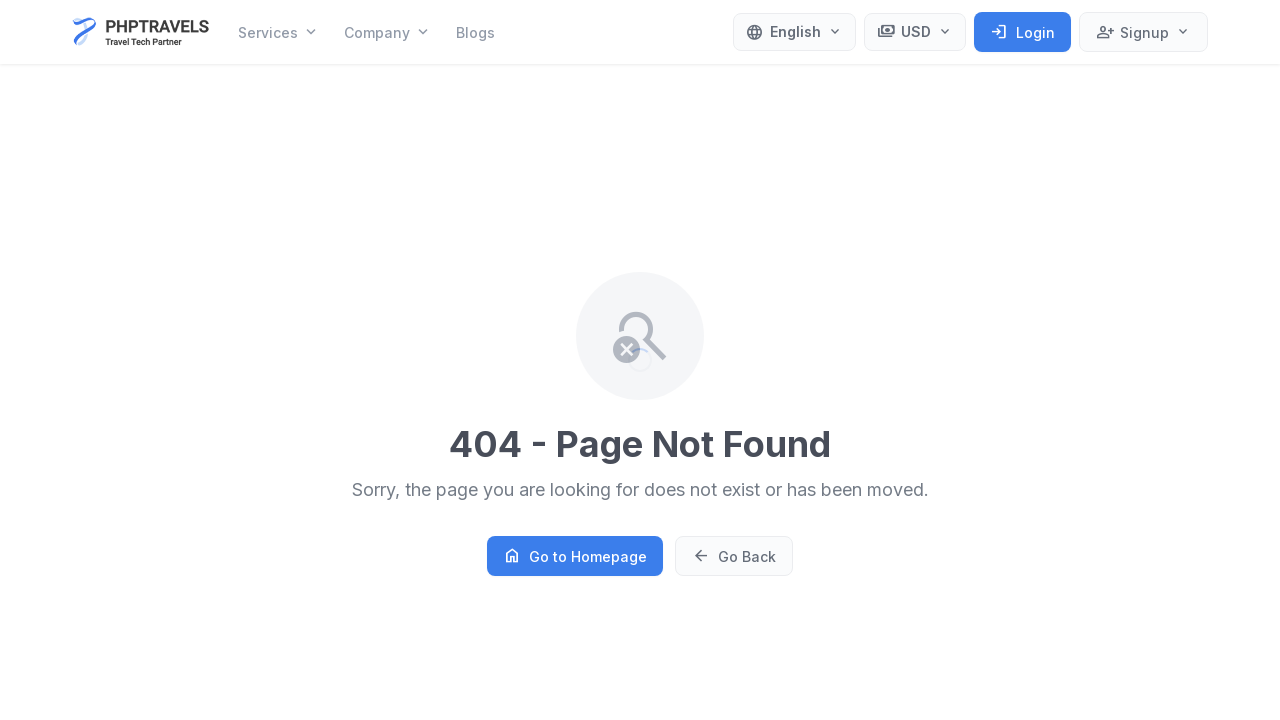

Body element is visible and page content has loaded
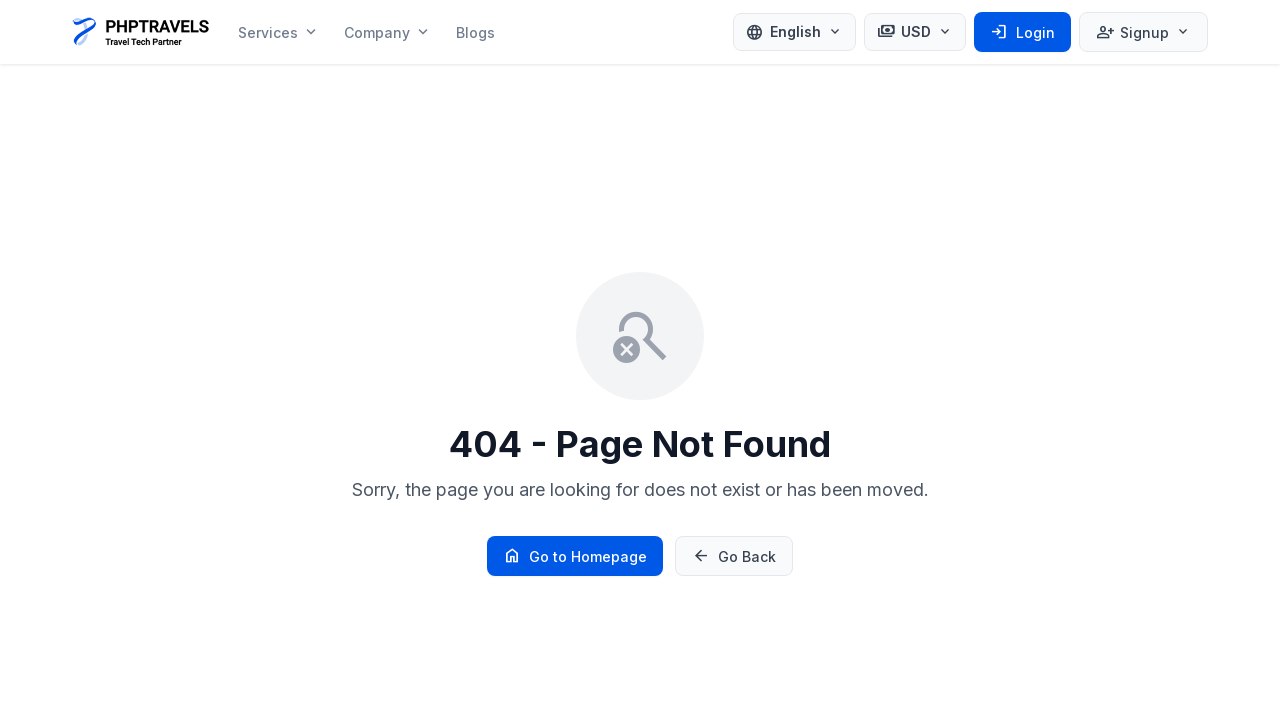

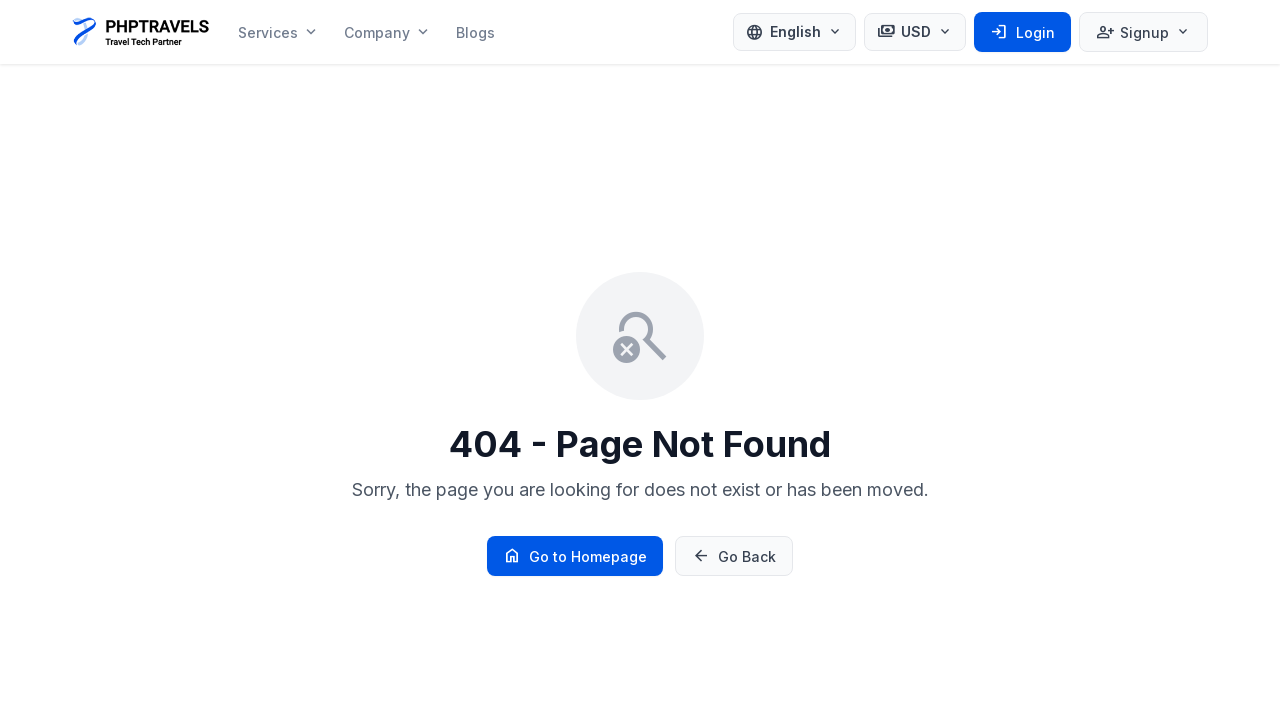